Tests YouTube search functionality by clicking the search box, entering "playwright by testers talk" as the search query, and pressing Enter to submit

Starting URL: https://www.youtube.com/

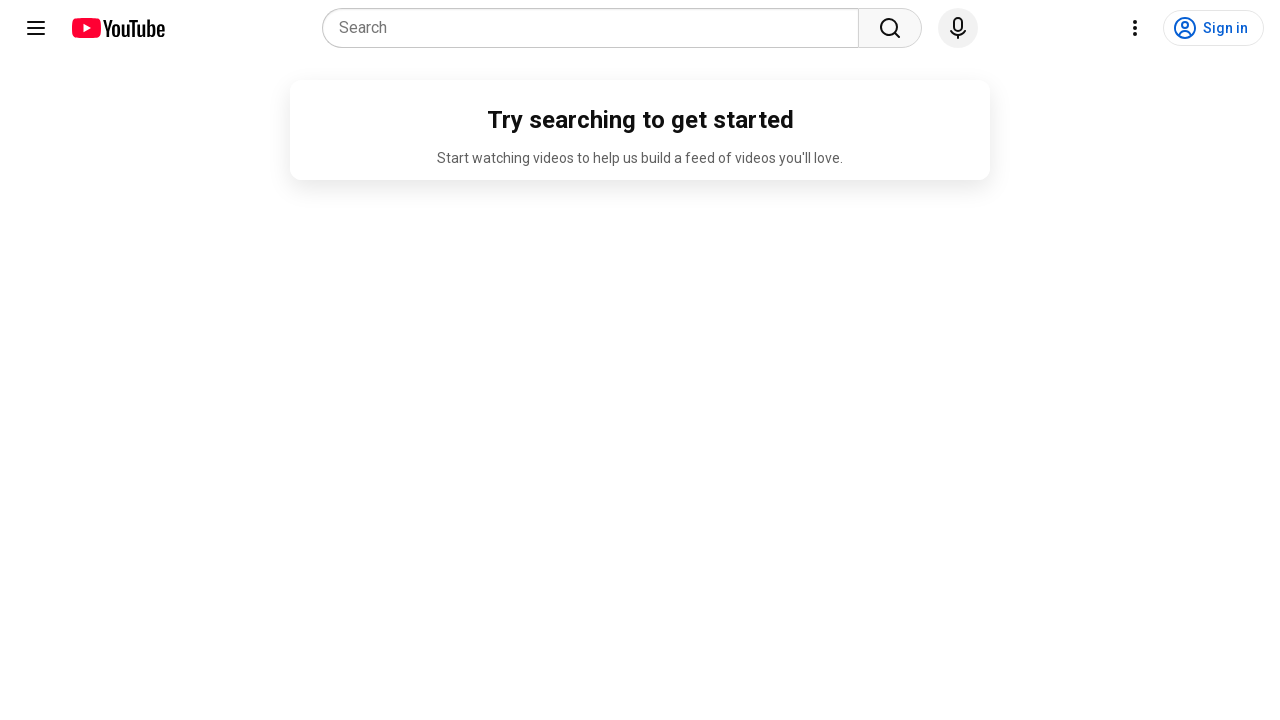

Clicked on YouTube search box at (596, 28) on internal:attr=[placeholder="Search"i]
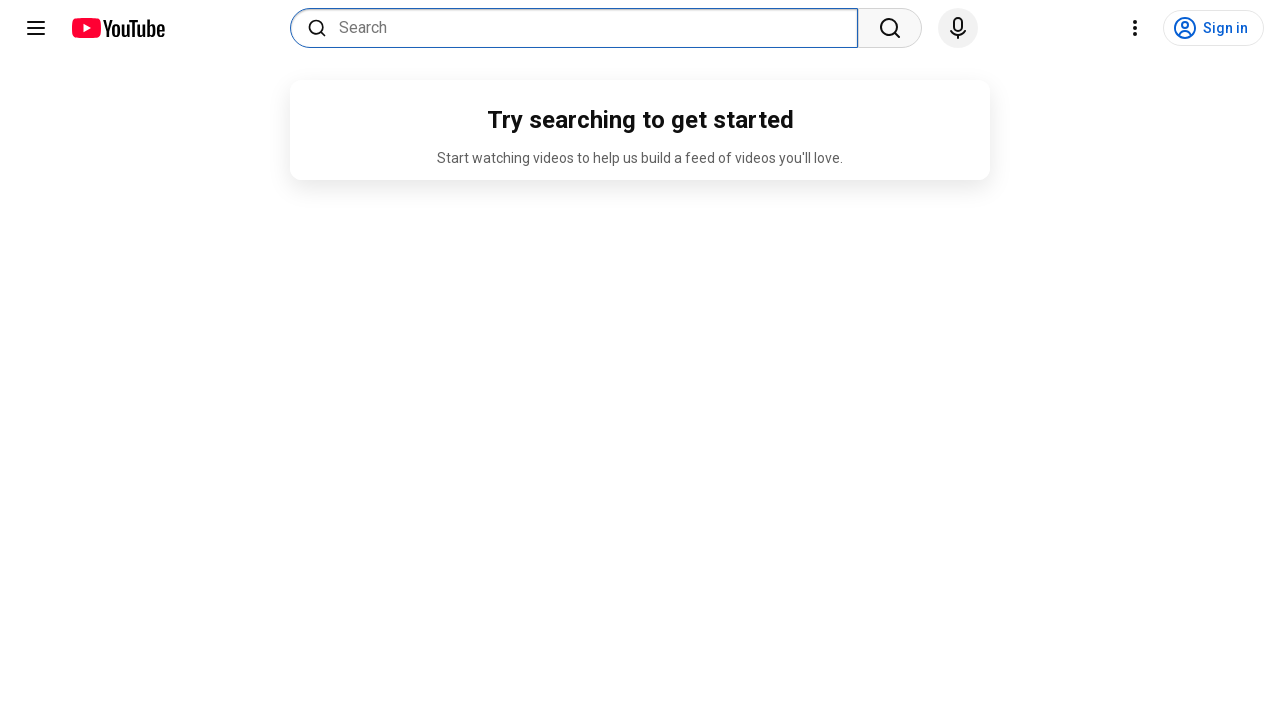

Entered search query 'playwright by testers talk' into search box on internal:attr=[placeholder="Search"i]
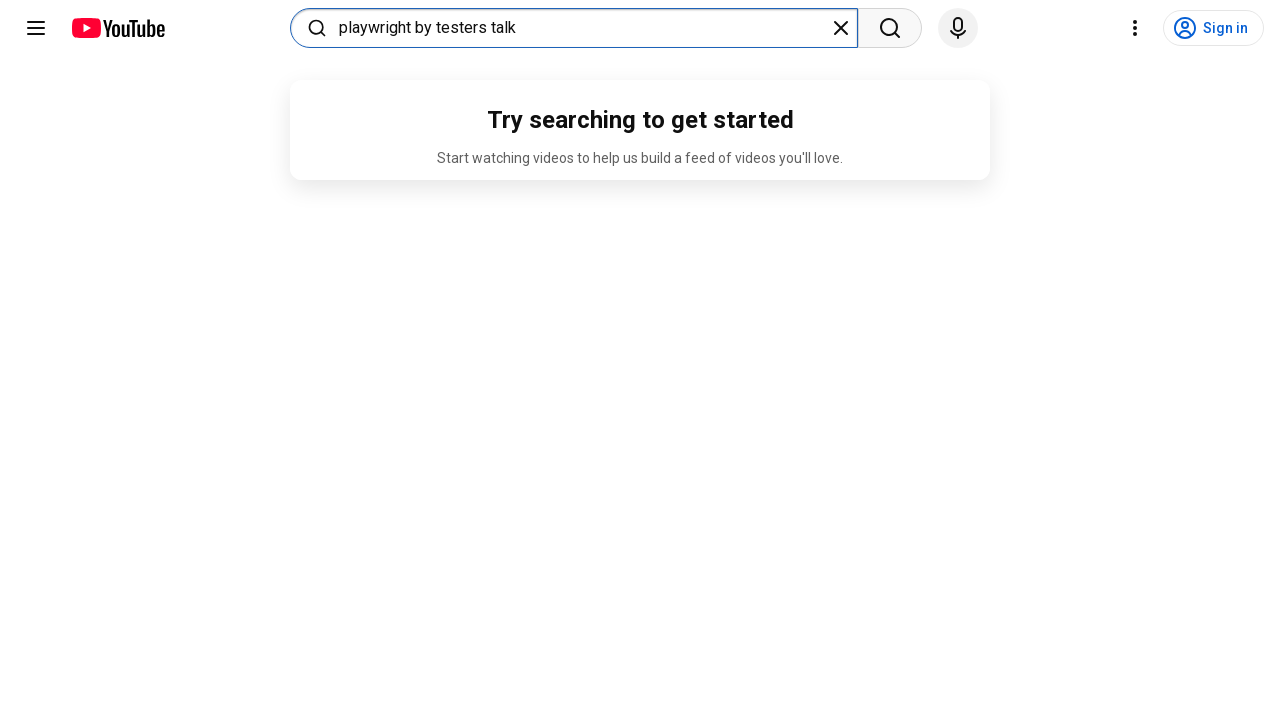

Pressed Enter to submit search query on internal:attr=[placeholder="Search"i]
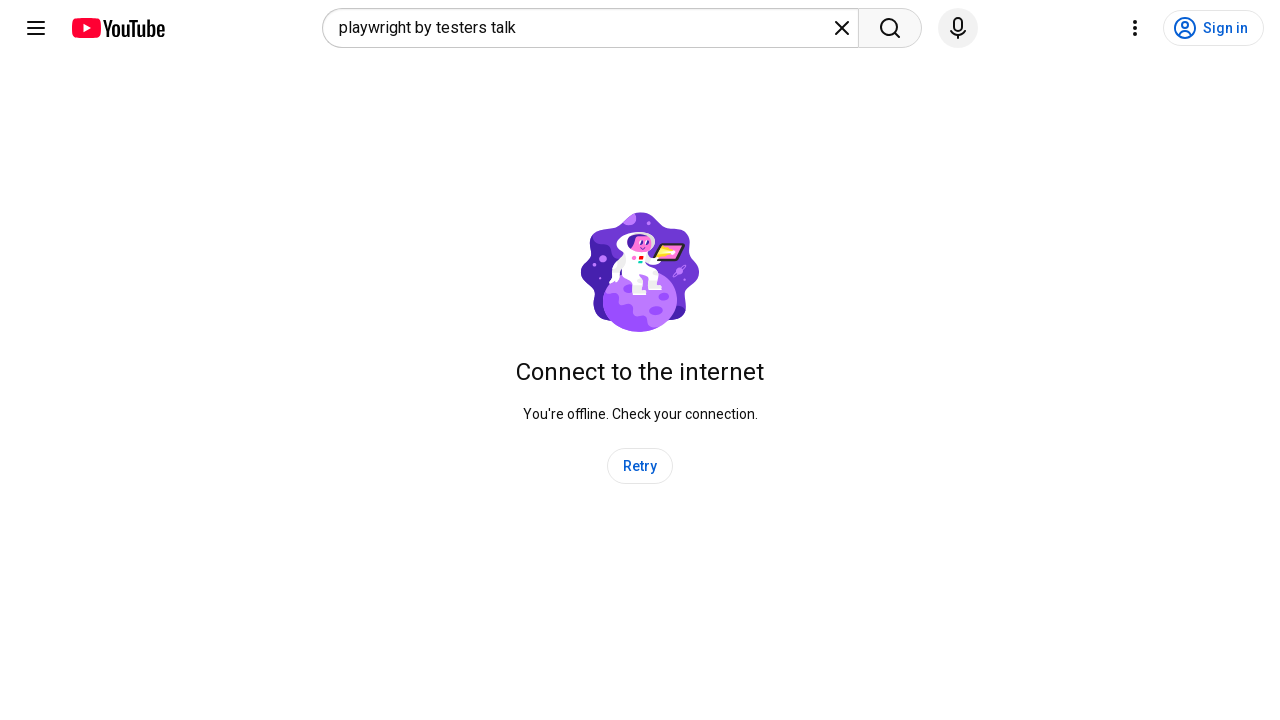

Waited 7 seconds for search results to load
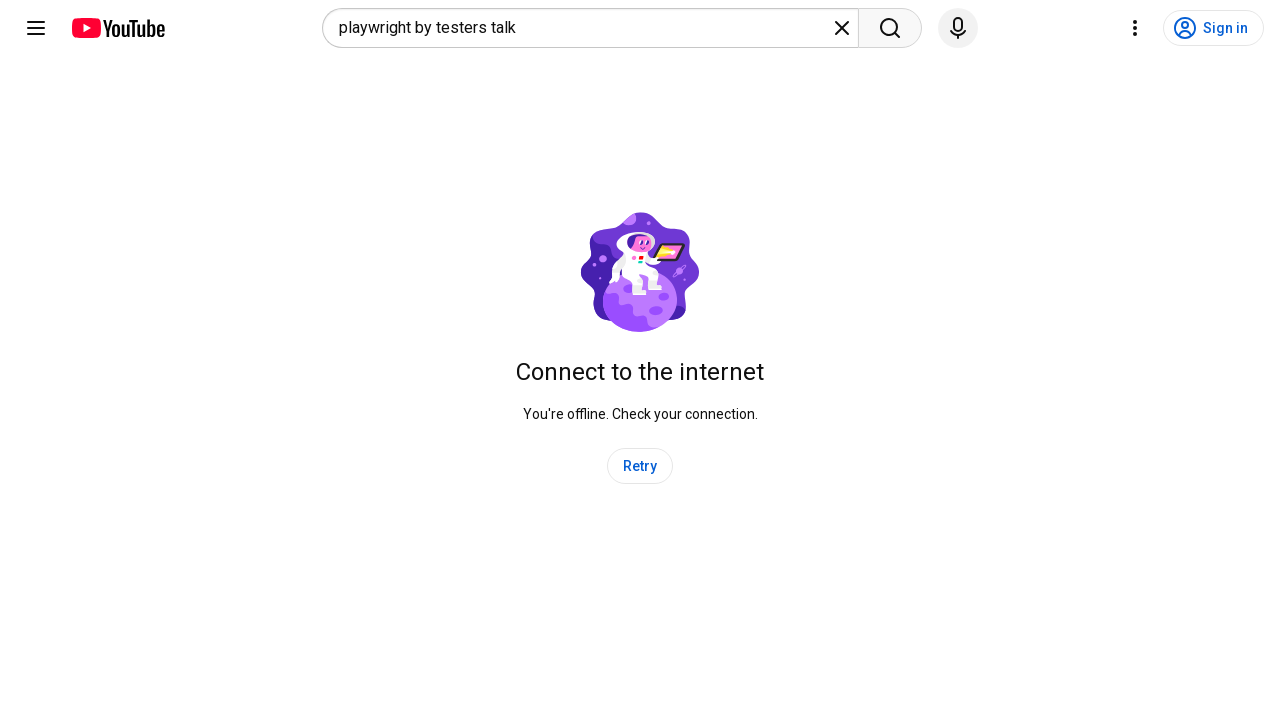

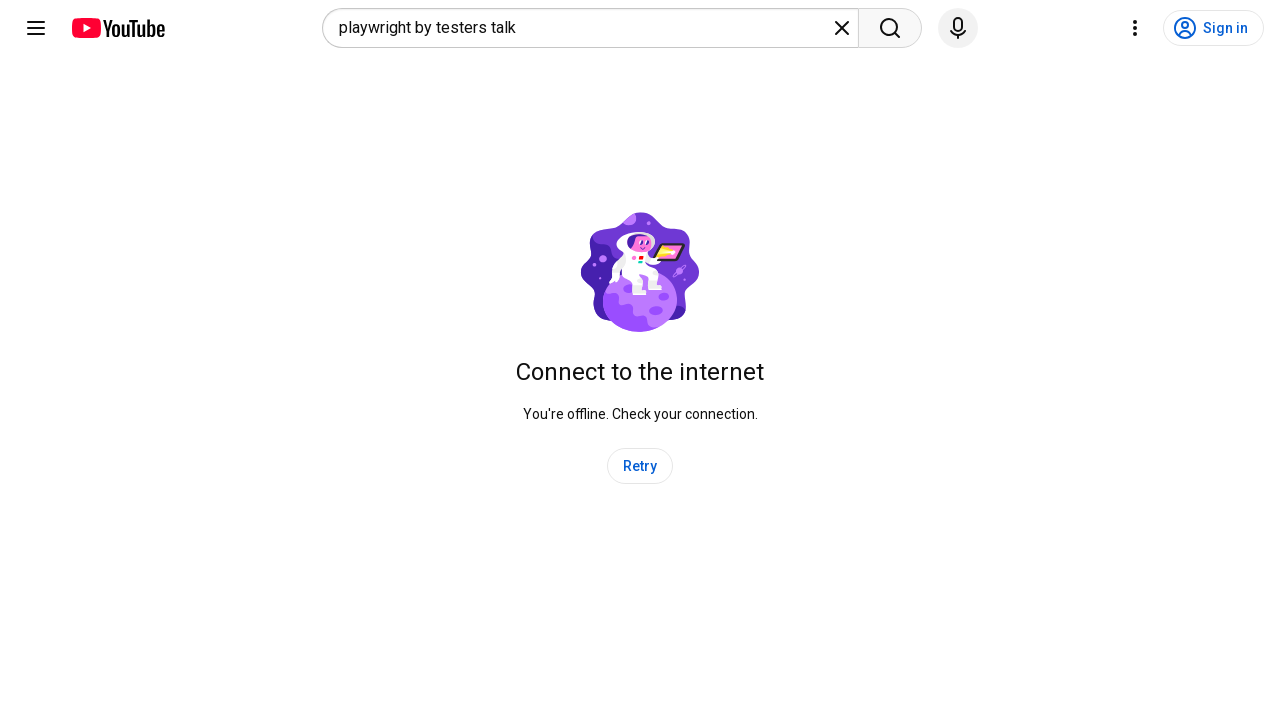